Tests that the Due column in table 2 can be sorted in ascending order using semantic class-based locators for better maintainability.

Starting URL: http://the-internet.herokuapp.com/tables

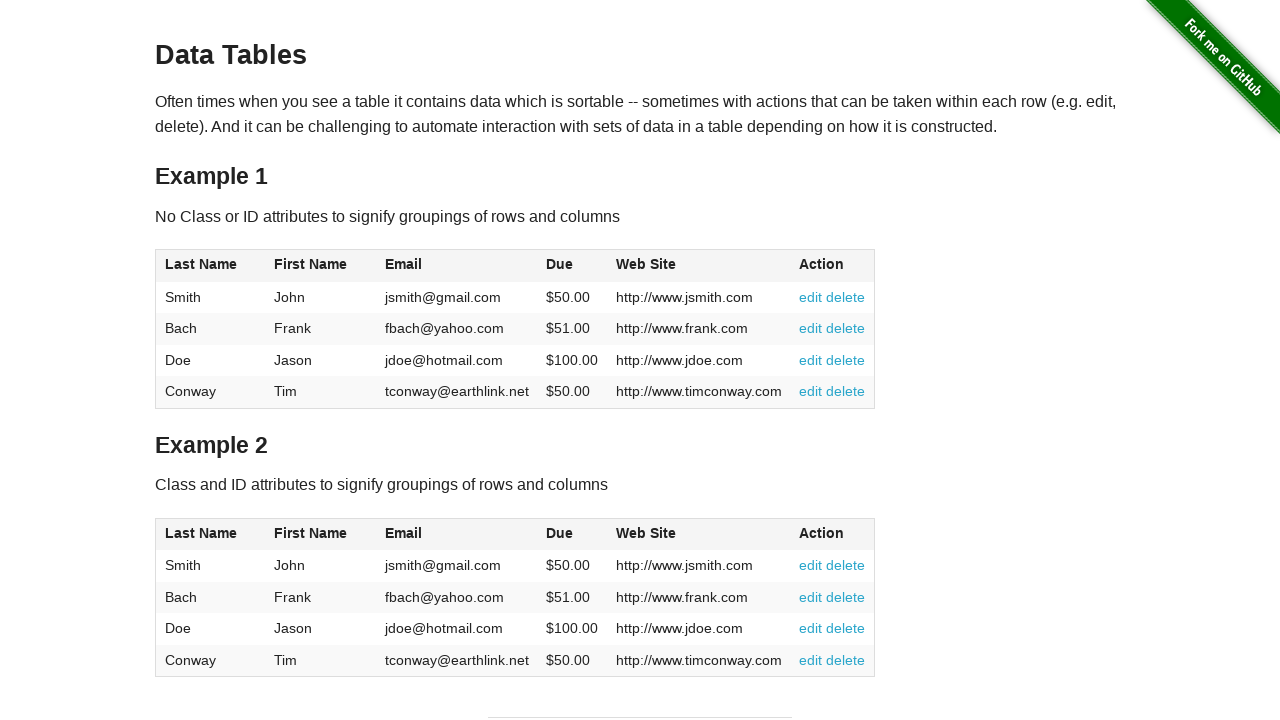

Clicked Due column header in table 2 to sort at (560, 533) on #table2 thead .dues
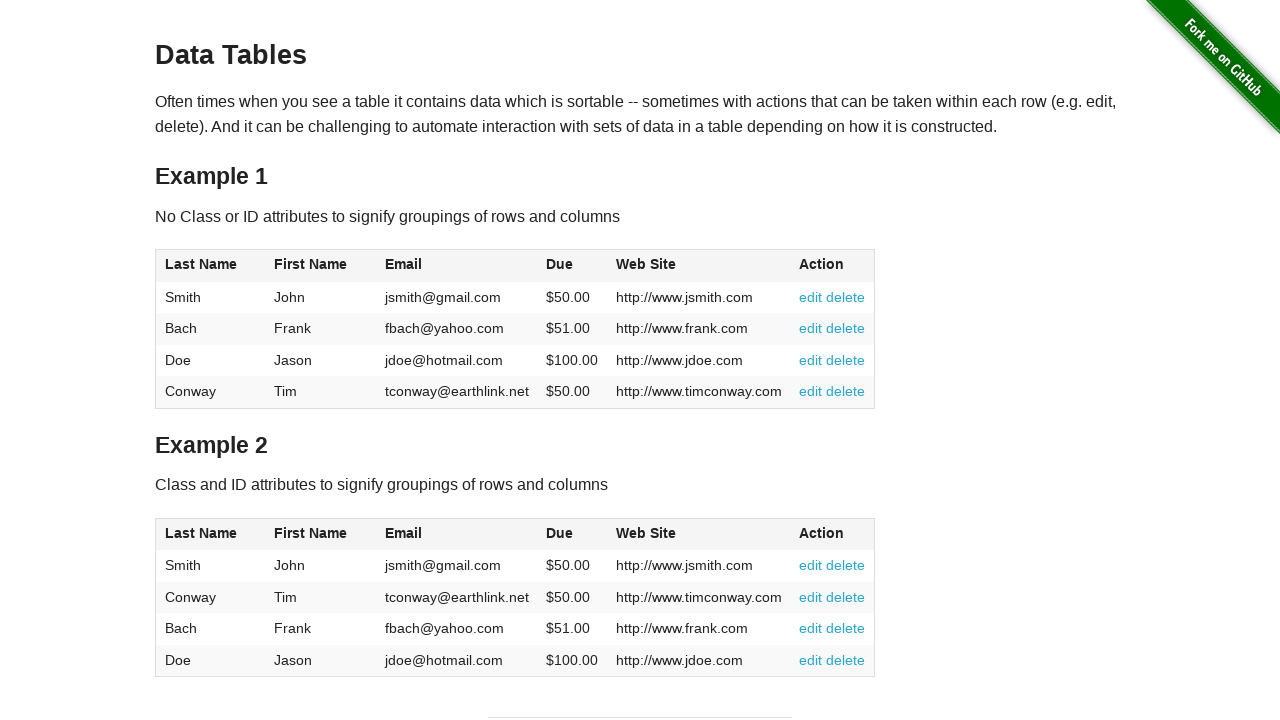

Due column cells loaded in table 2 tbody
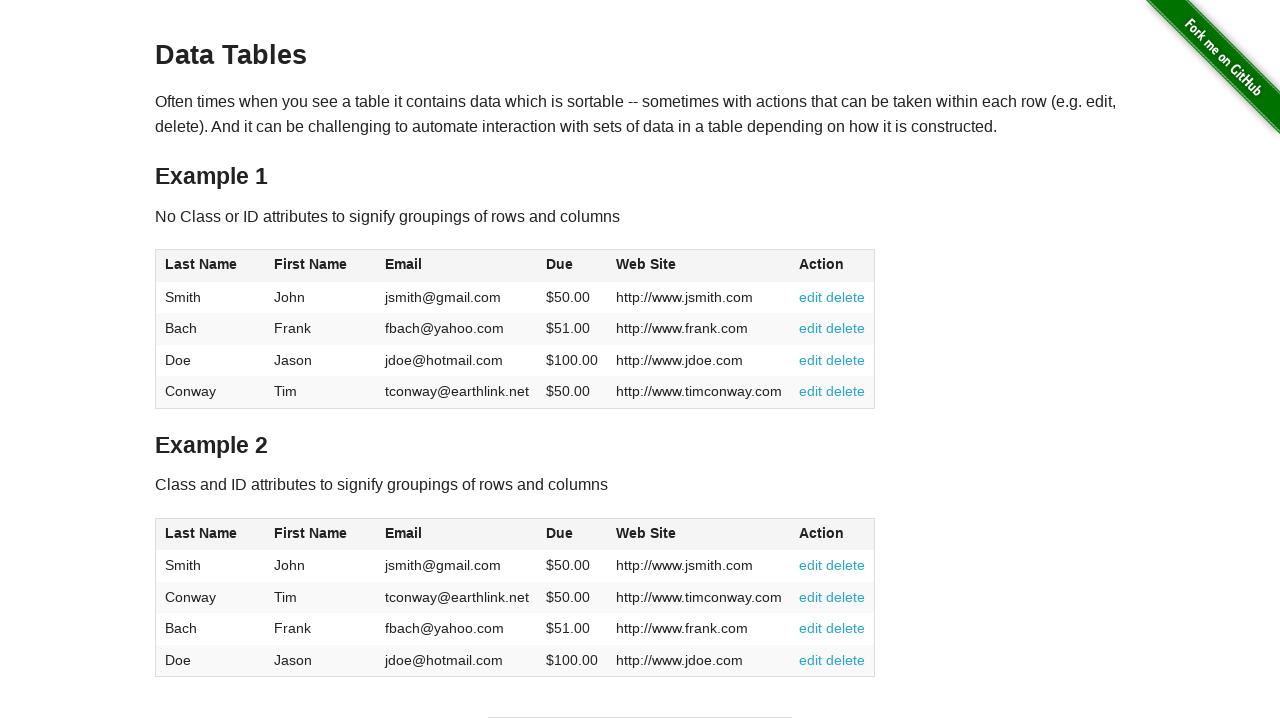

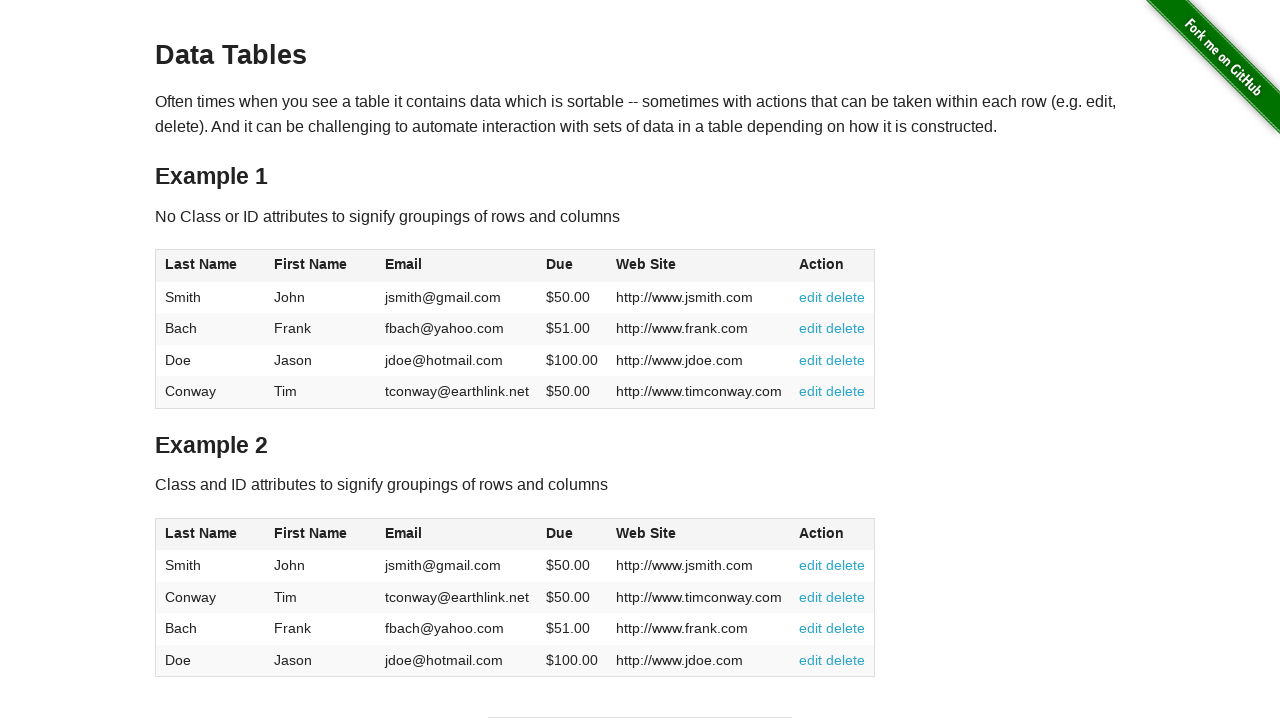